Tests drag and drop functionality on jQuery UI demo page by dragging an element and dropping it onto a target area within an iframe

Starting URL: https://jqueryui.com/droppable/

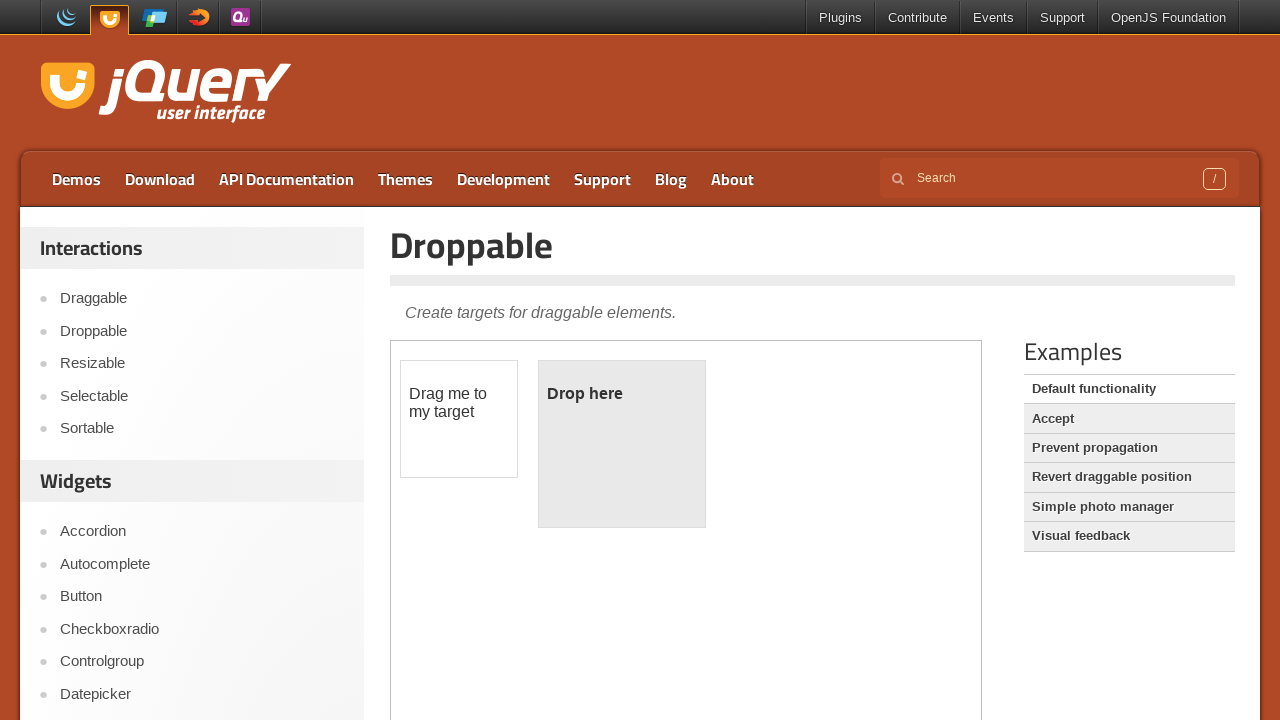

Located the demo iframe
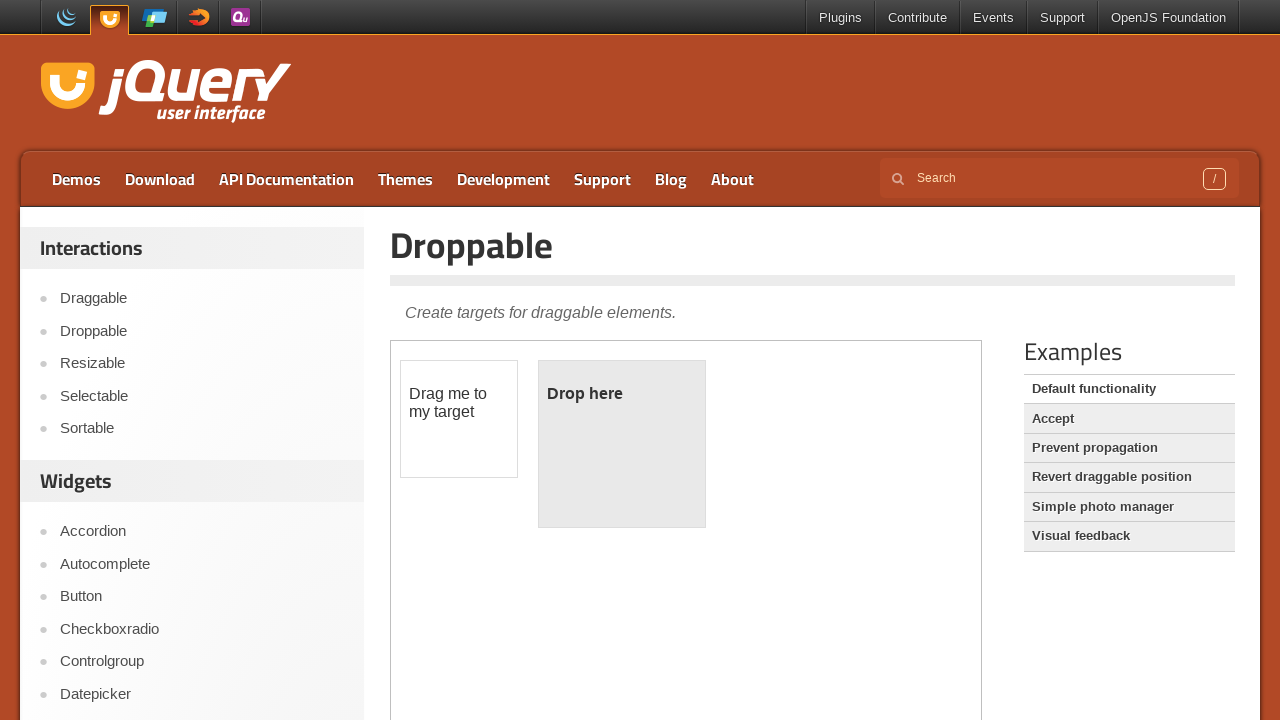

Located the draggable element within the iframe
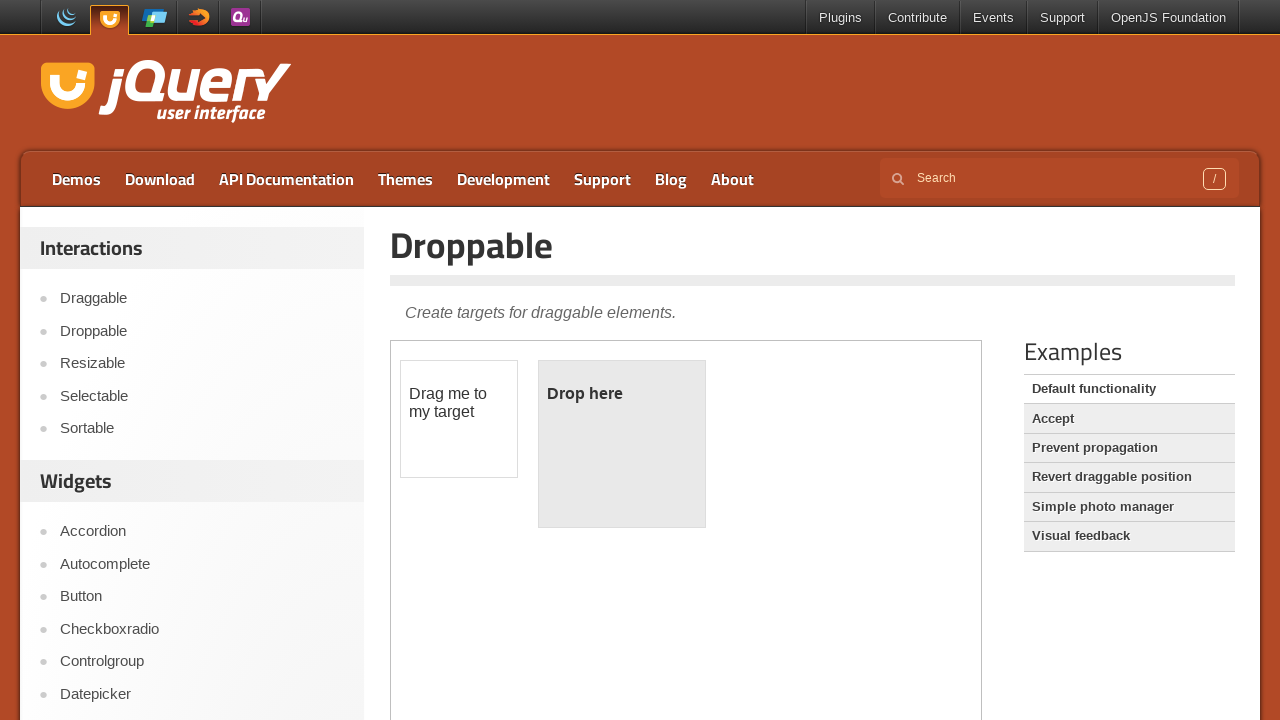

Located the droppable target element within the iframe
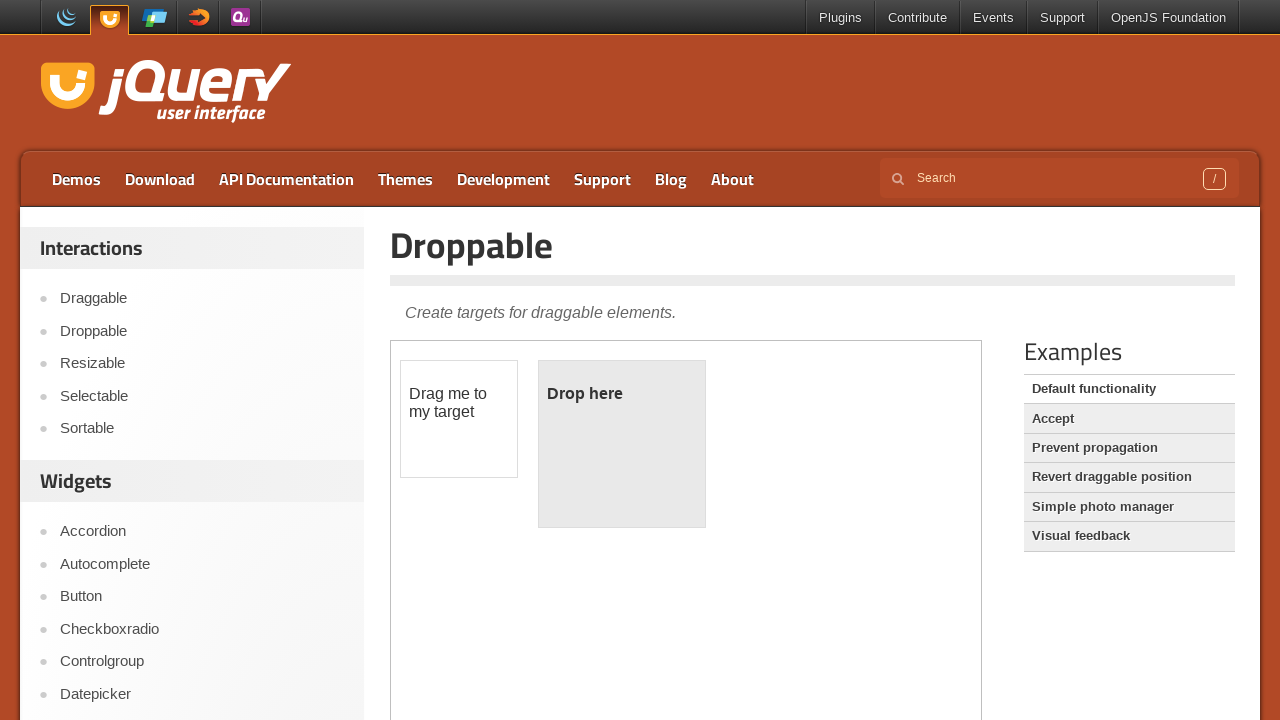

Dragged the draggable element and dropped it onto the droppable target area at (622, 444)
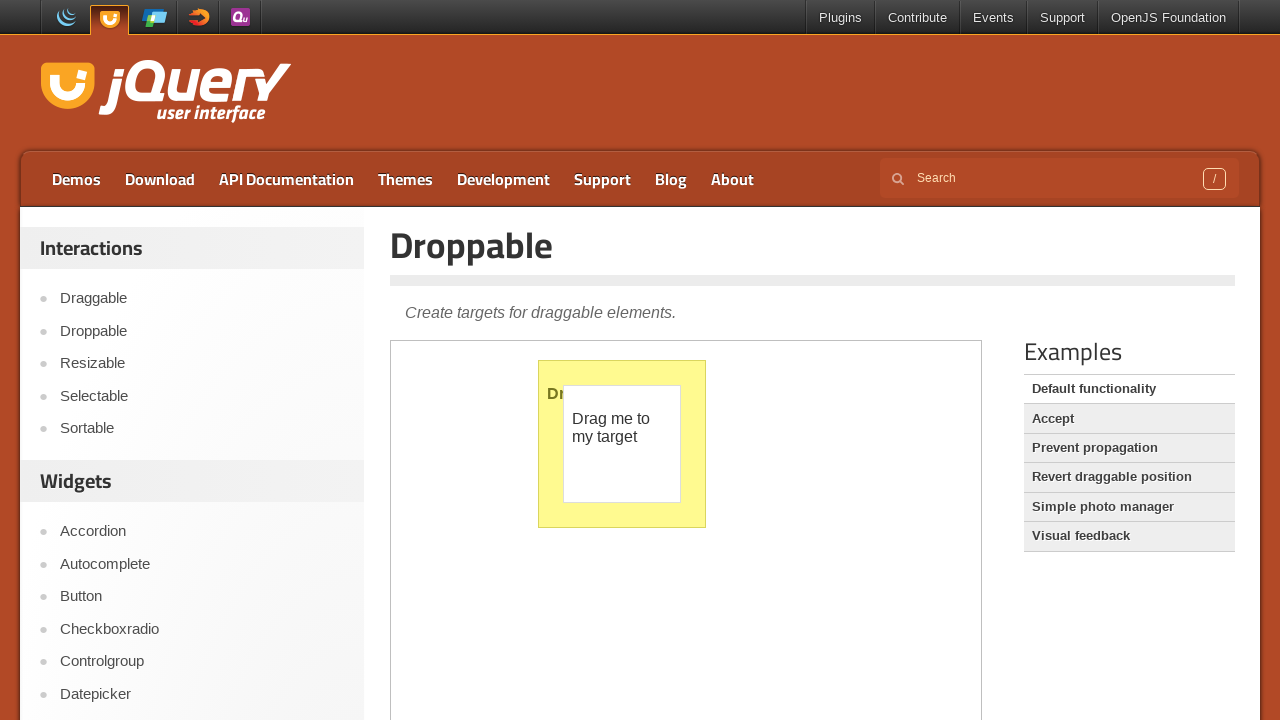

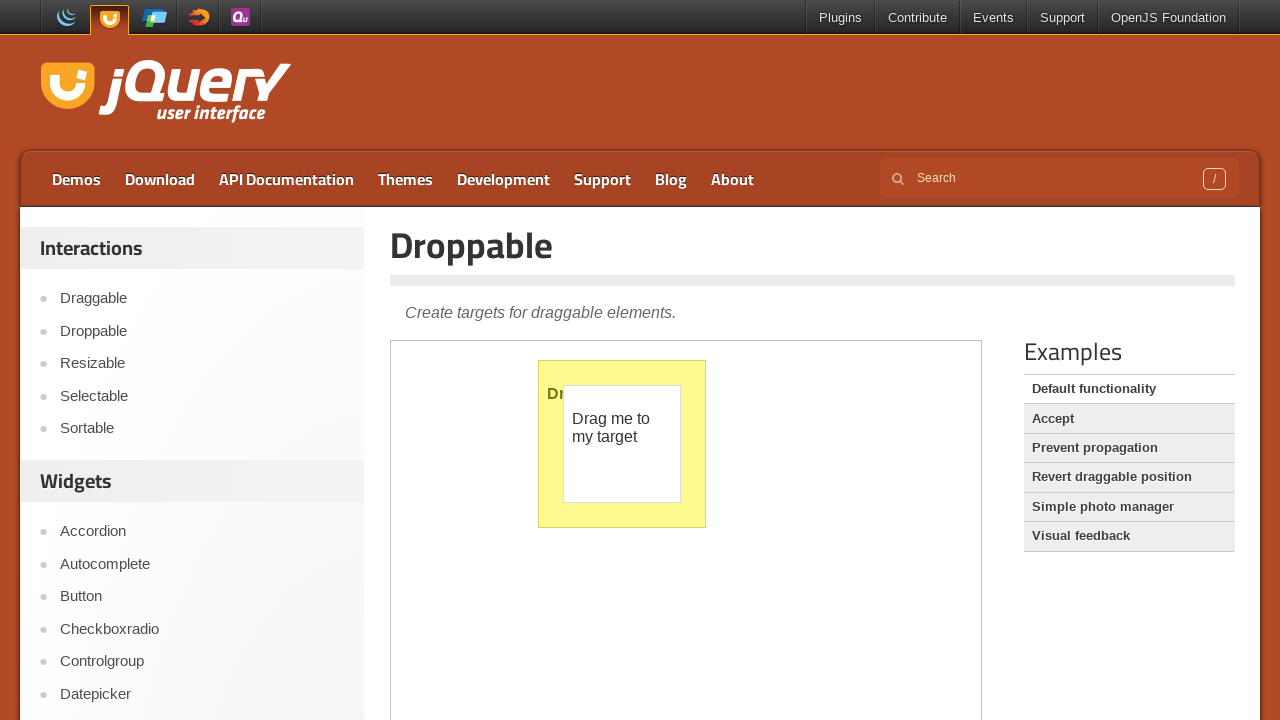